Tests browser navigation by going to a second page, then using goBack and goForward methods to navigate through browser history

Starting URL: https://rahulshettyacademy.com/AutomationPractice/

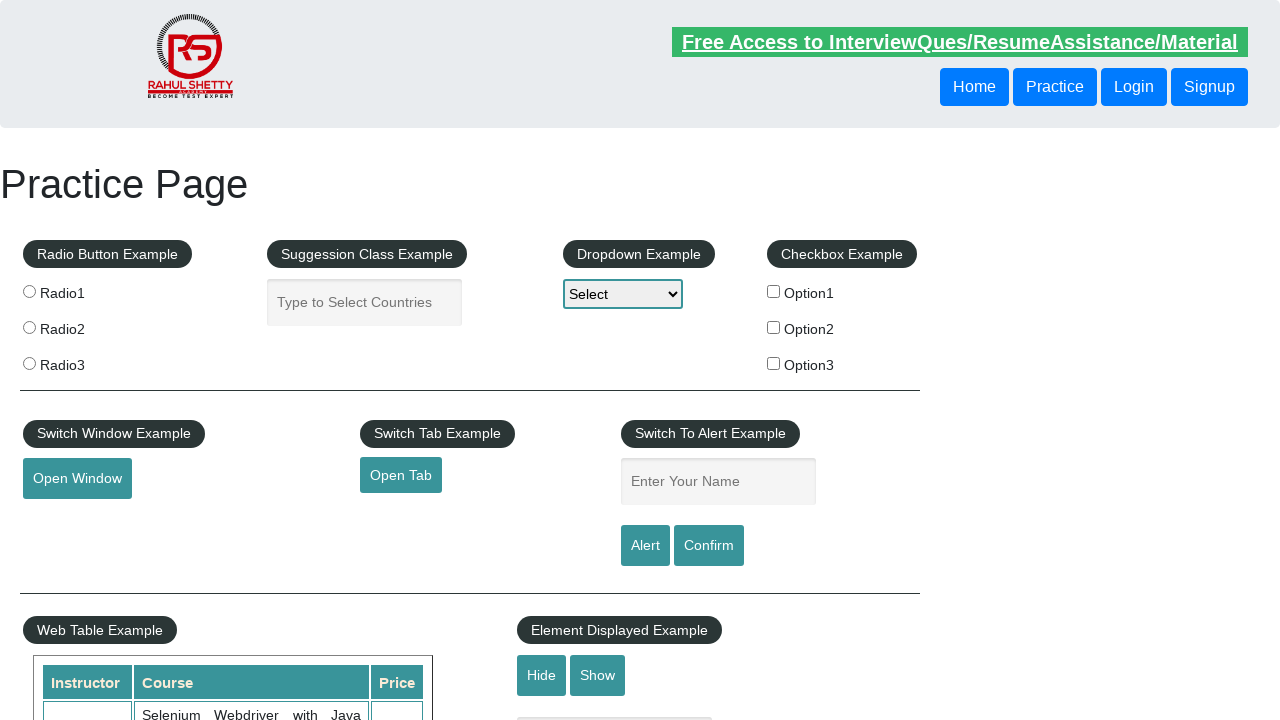

Navigated to AutomationPractice page
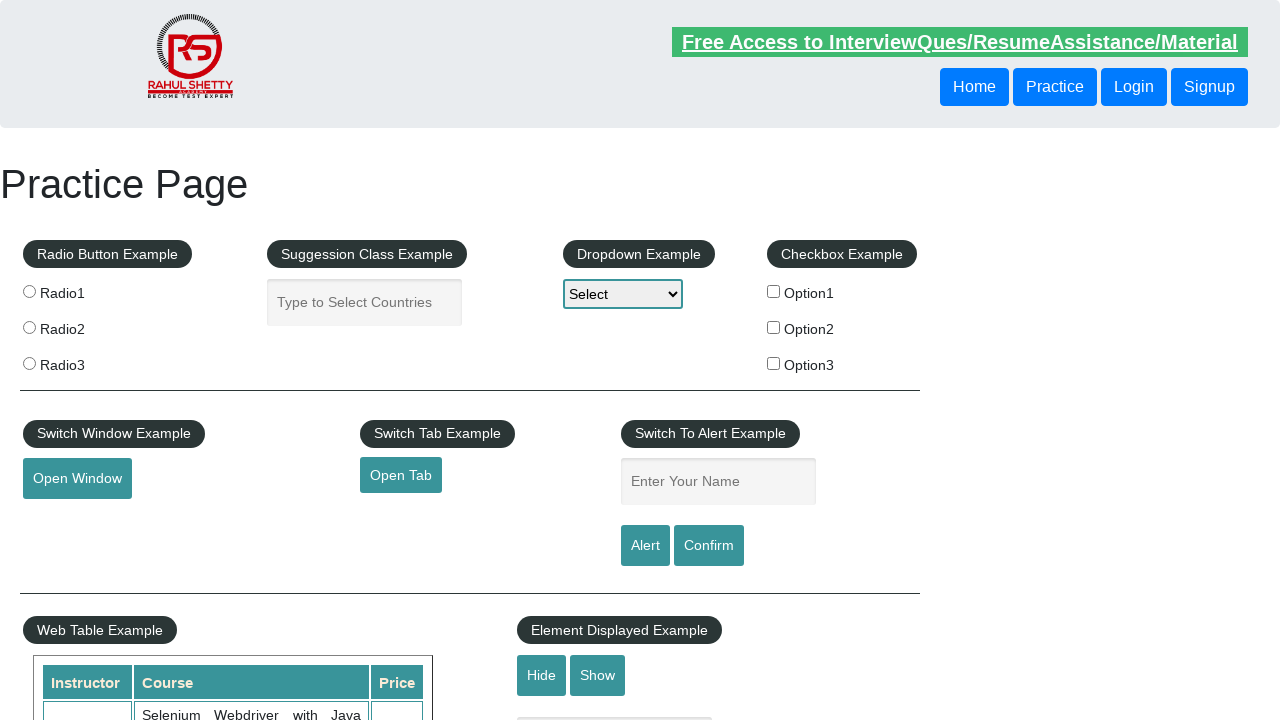

Navigated to second page (rahulshettyacademy home)
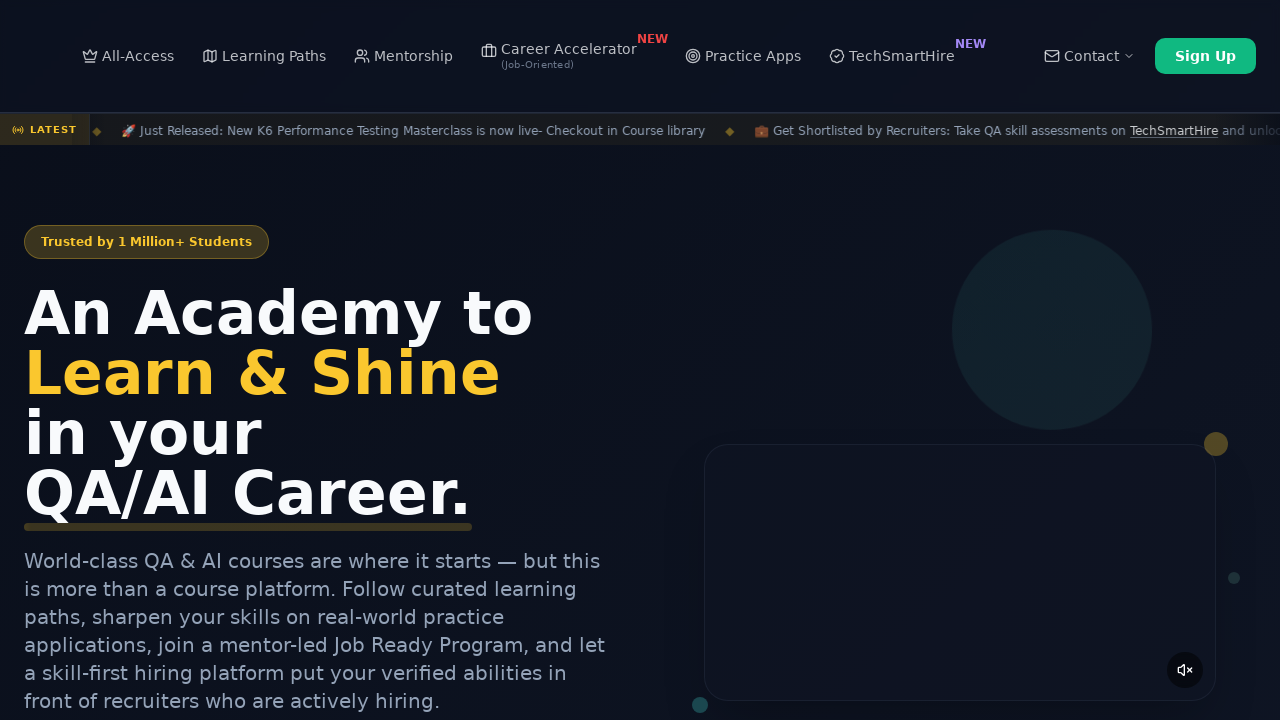

Used goBack method to navigate to previous page
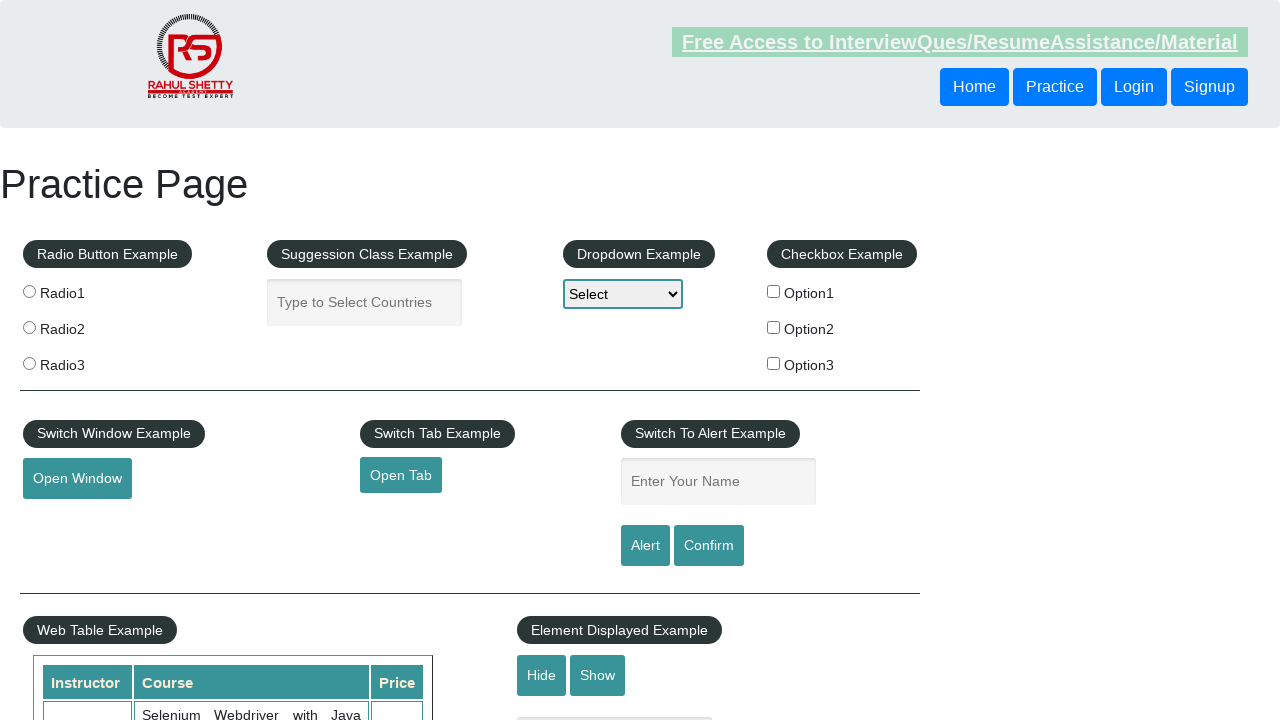

Used goForward method to navigate to second page again
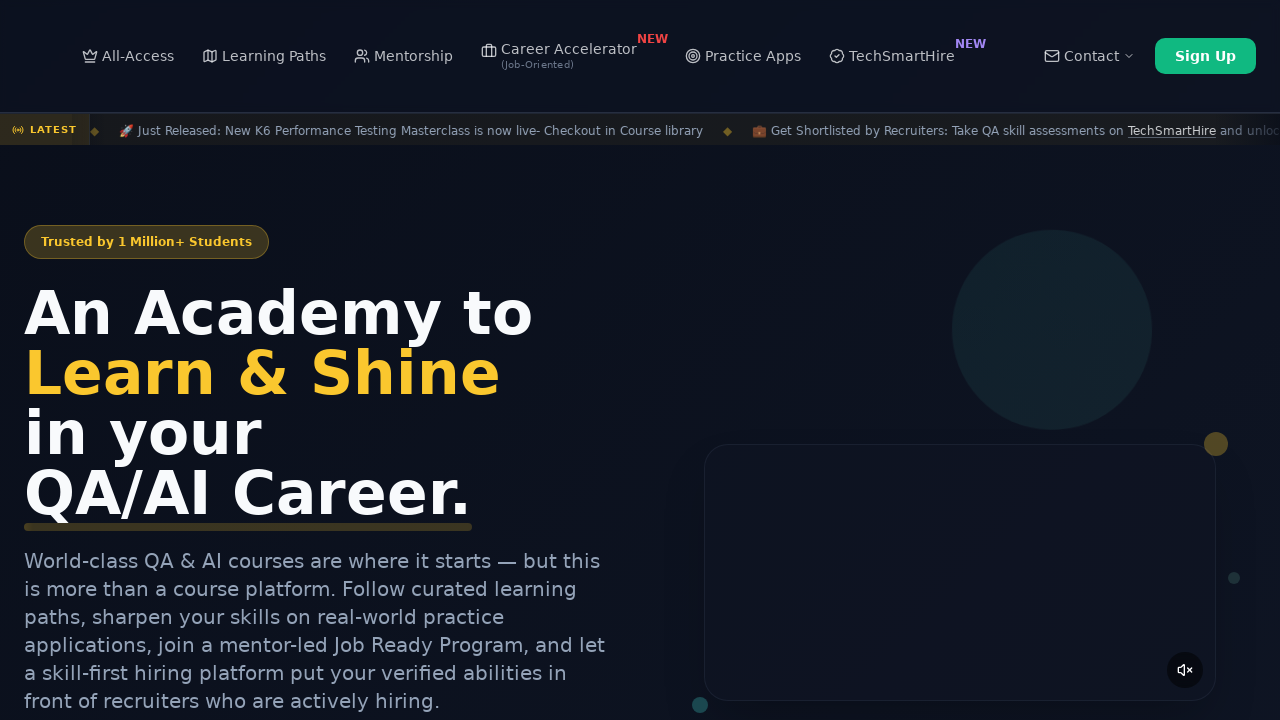

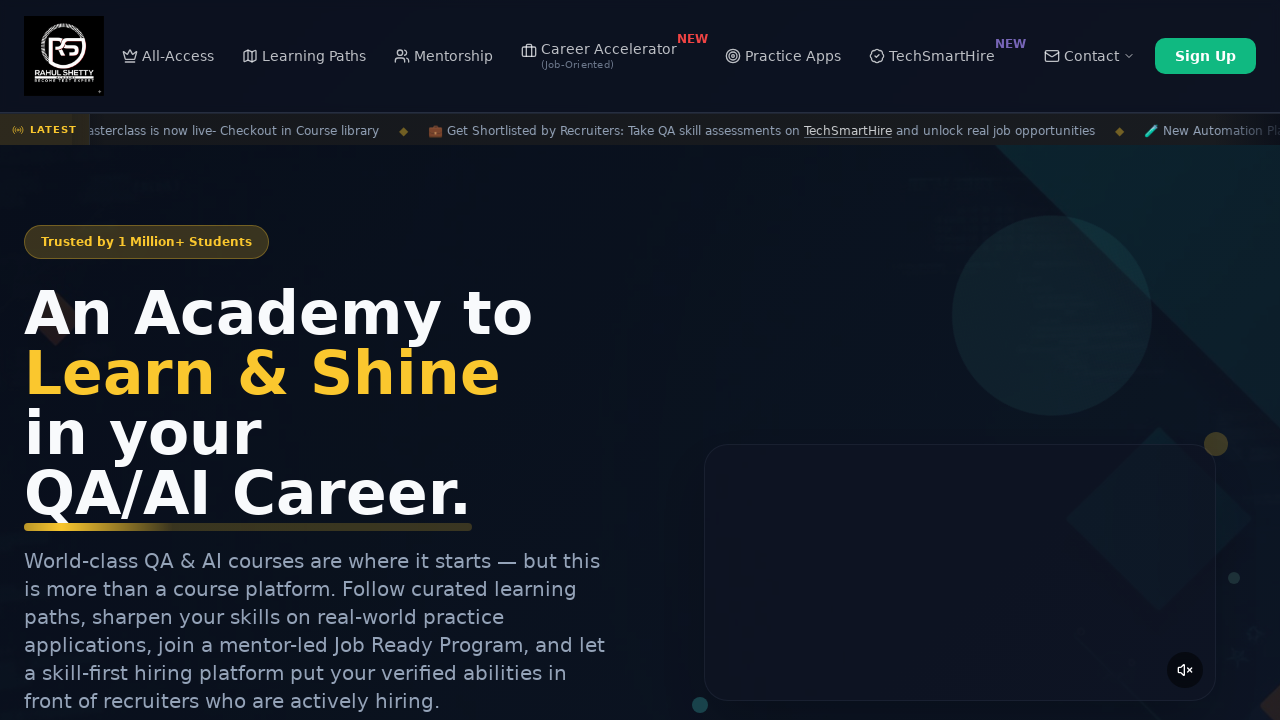